Tests table sorting functionality by clicking on the first column header and verifying the data is sorted alphabetically. Also tests pagination by navigating through pages to find a specific product ("Rice").

Starting URL: https://rahulshettyacademy.com/greenkart/#/offers

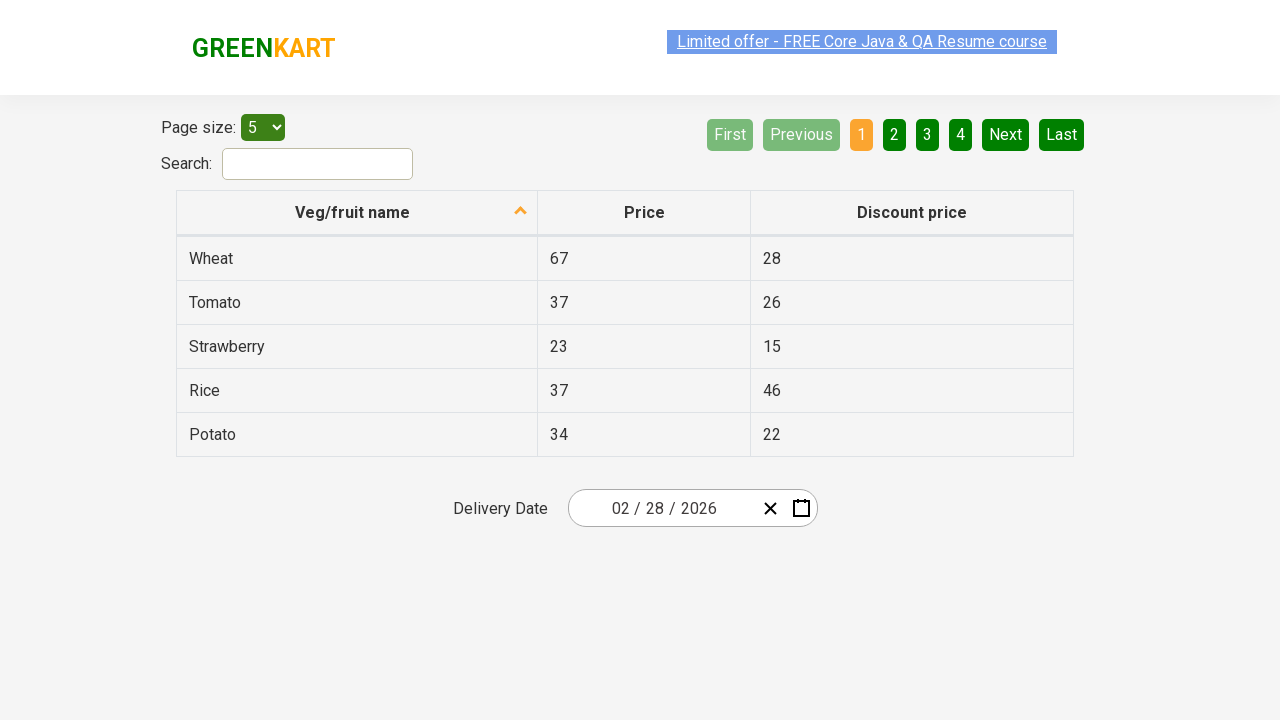

Clicked first column header to sort table at (357, 213) on xpath=//tr/th[1]
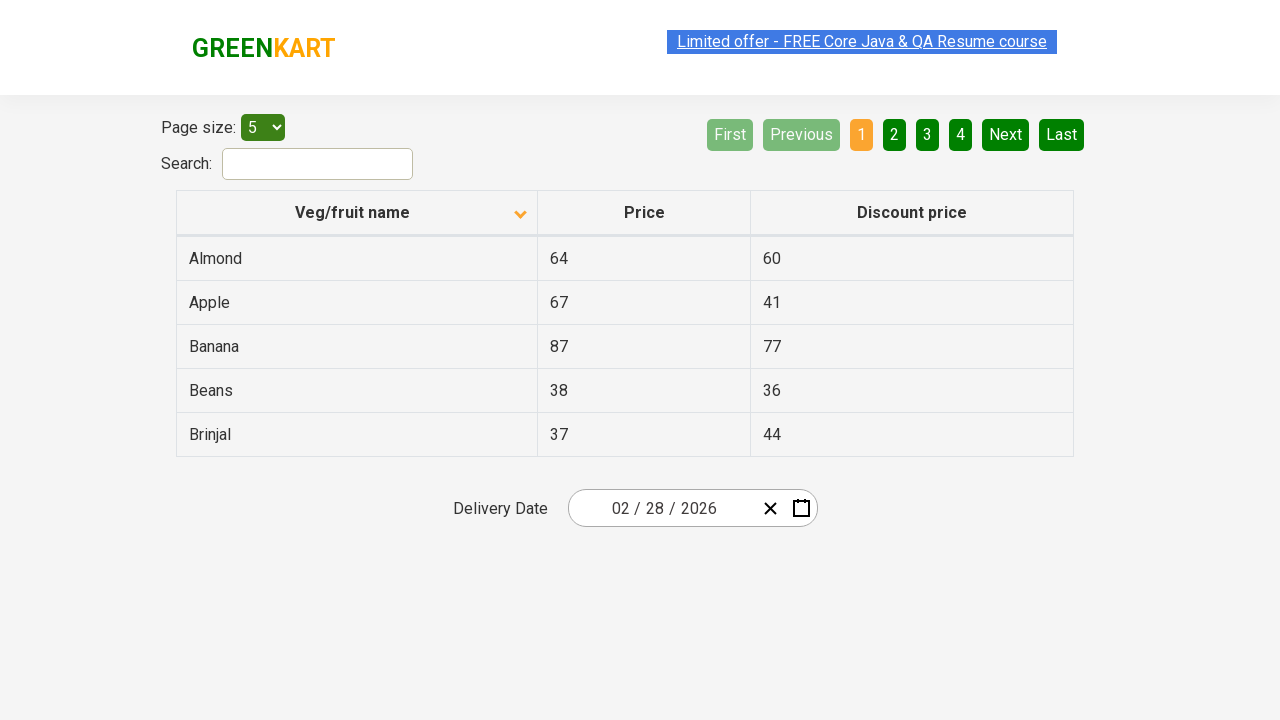

Table updated after sorting
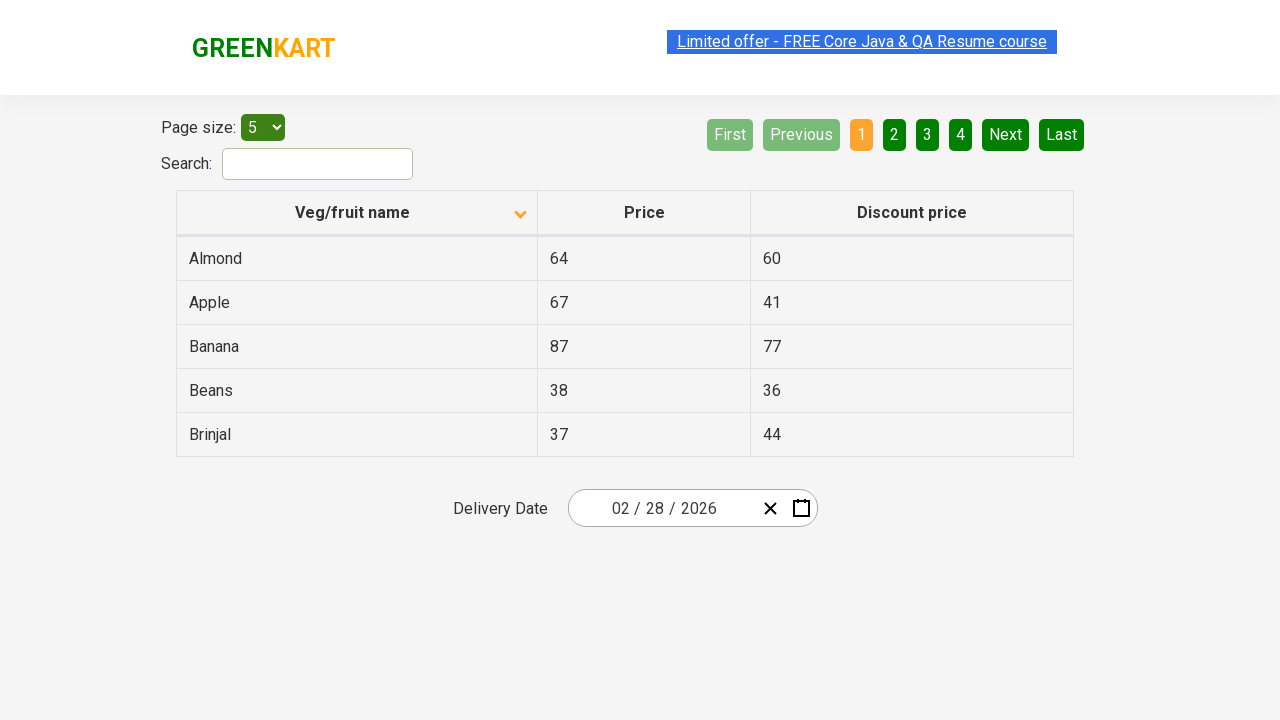

Retrieved all items from first column for verification
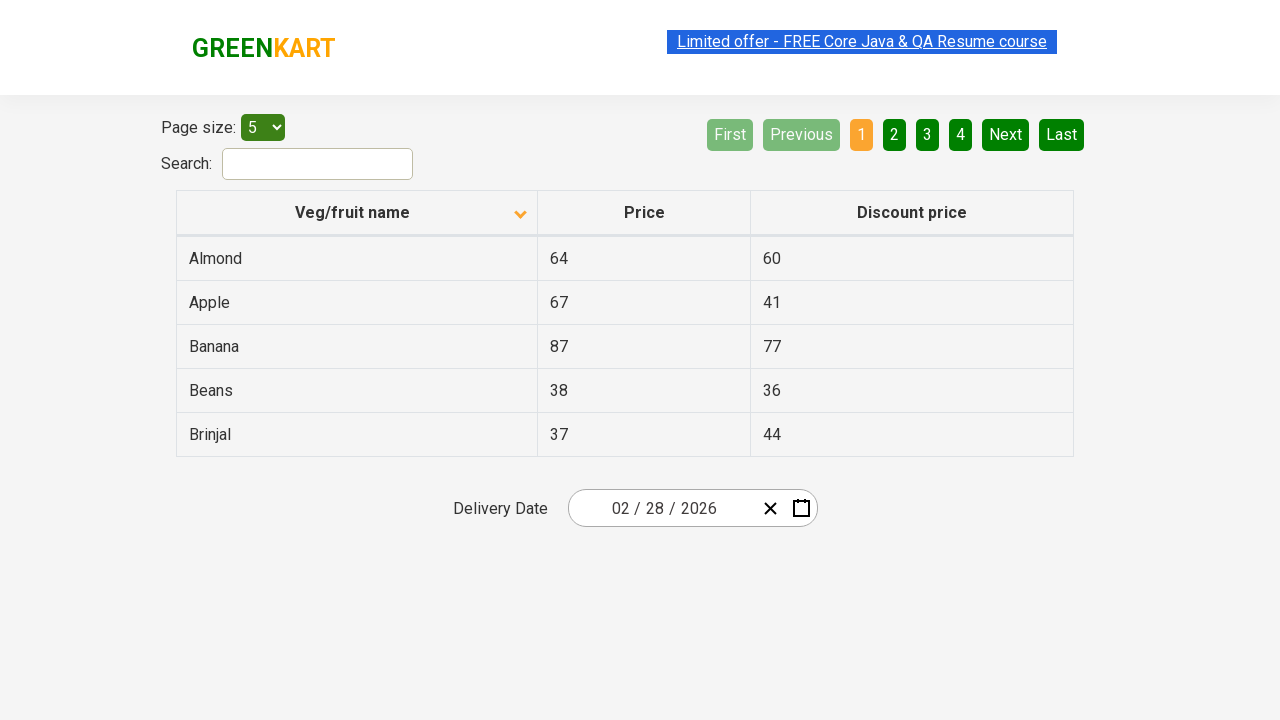

Verified that first column is sorted alphabetically
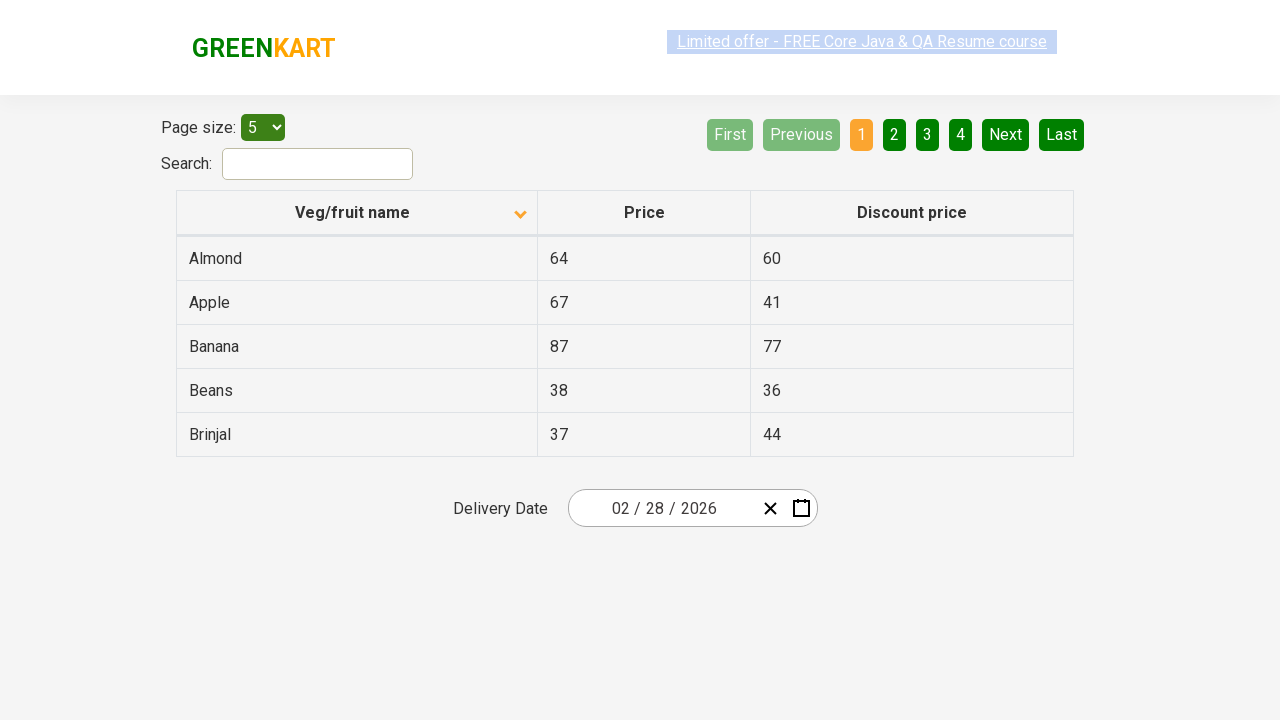

Retrieved items from current page
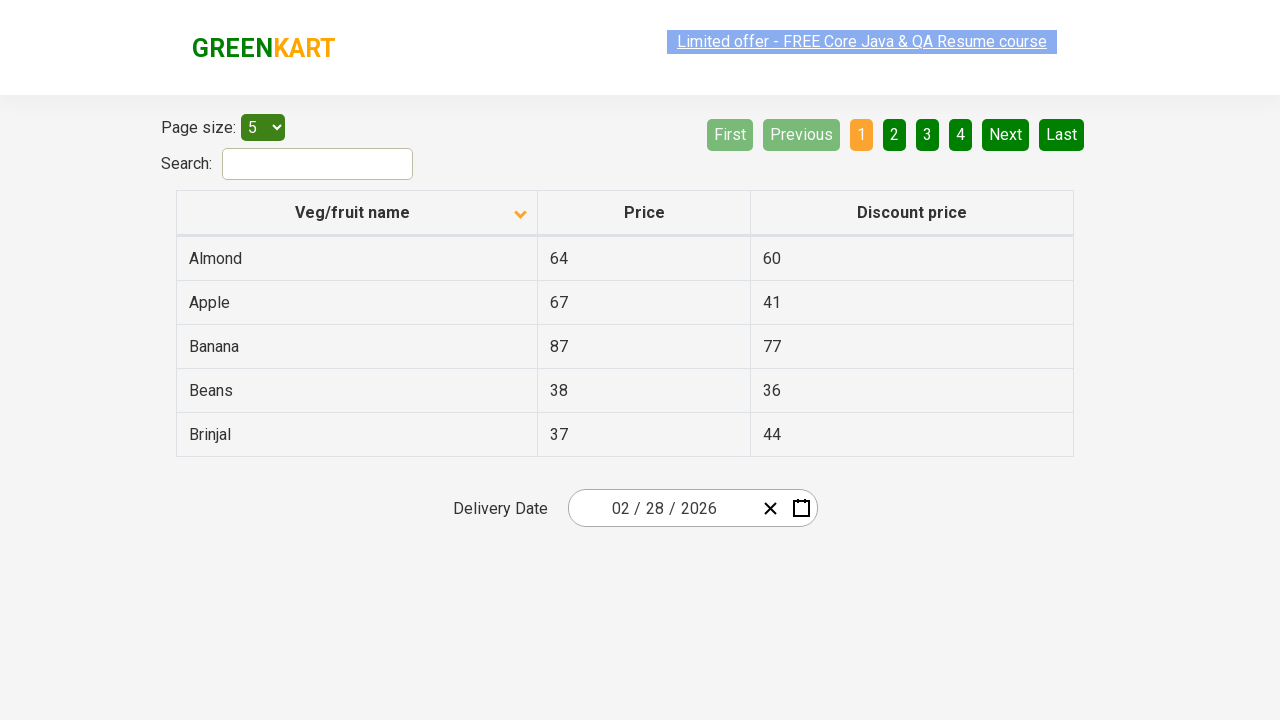

Clicked Next button to navigate to next page at (1006, 134) on [aria-label='Next']
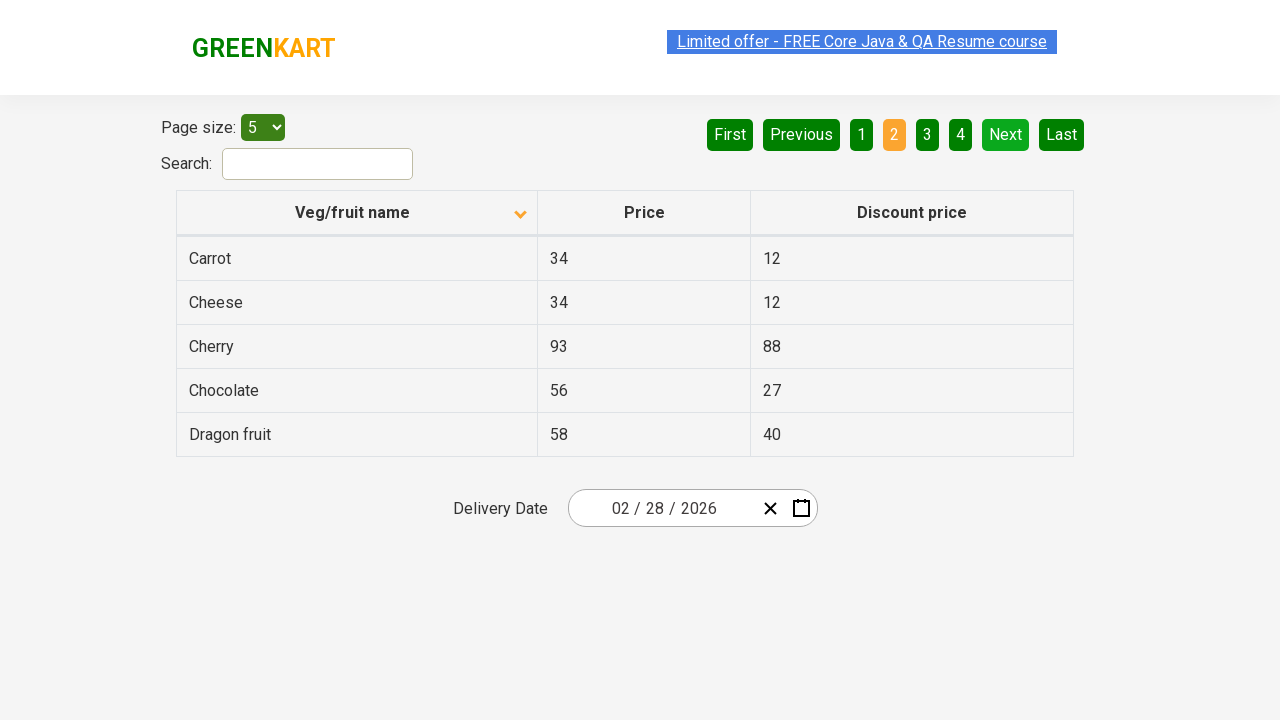

Waited for next page content to load
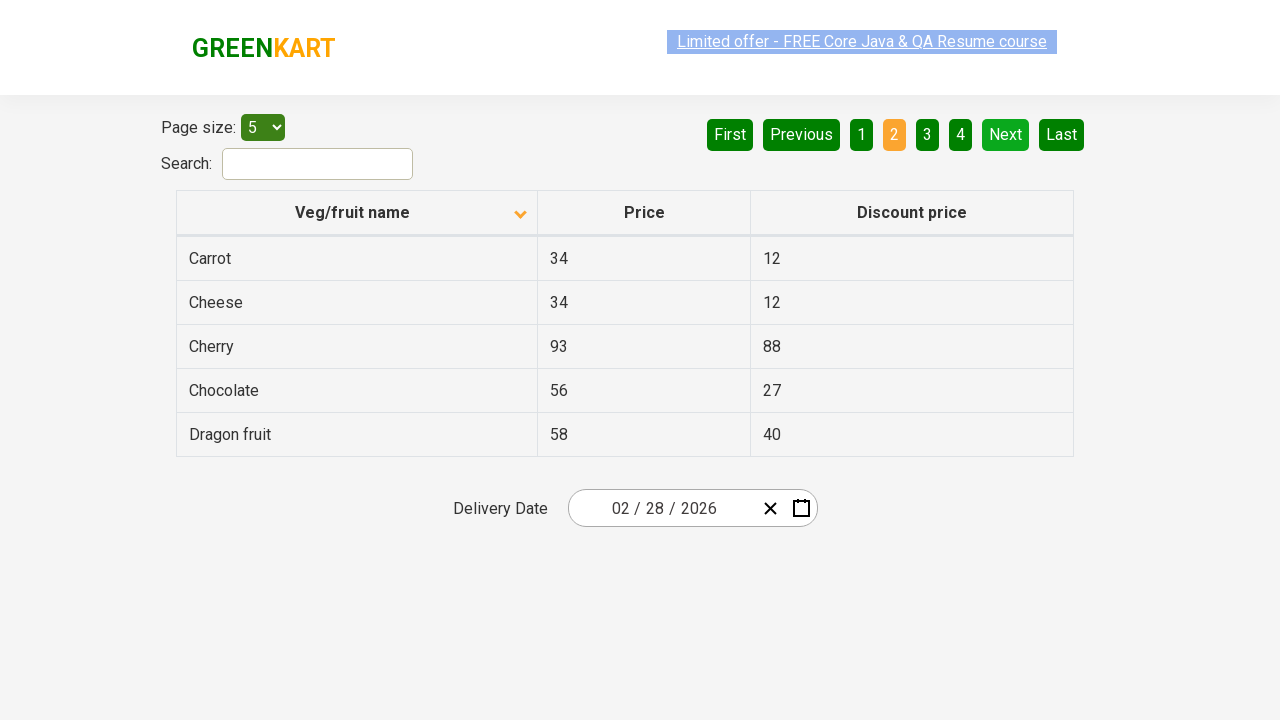

Retrieved items from current page
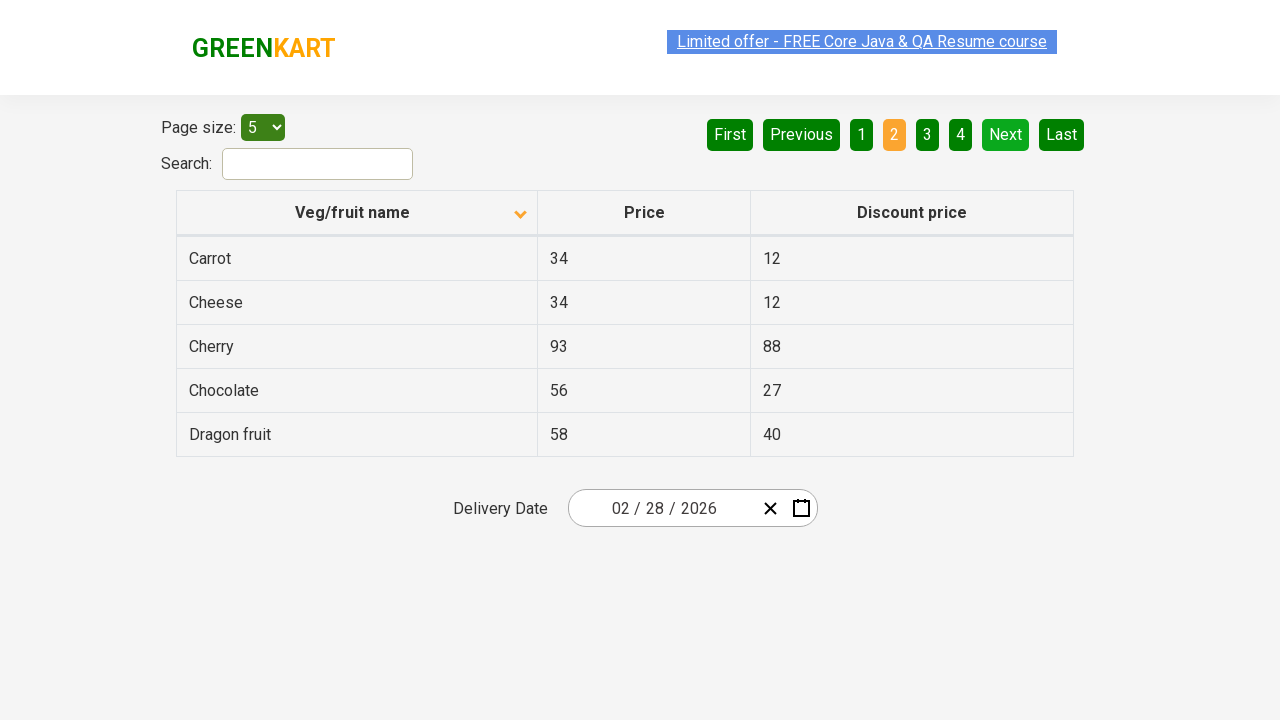

Clicked Next button to navigate to next page at (1006, 134) on [aria-label='Next']
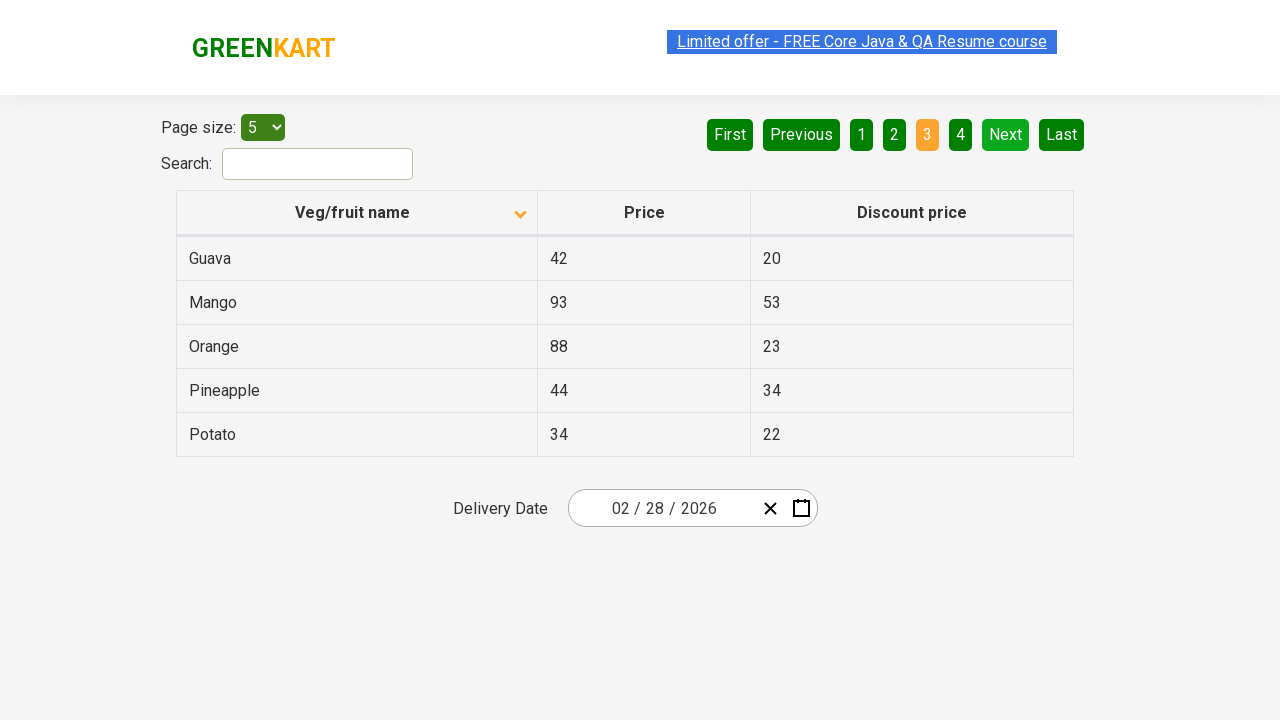

Waited for next page content to load
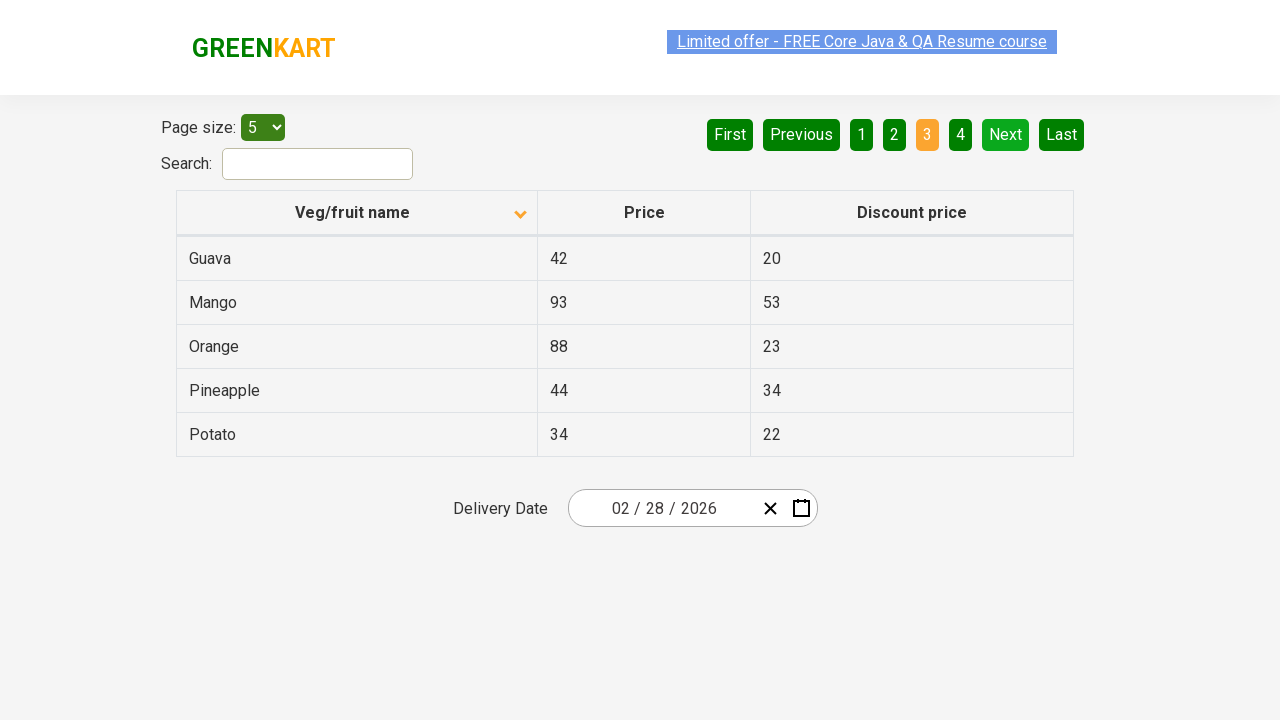

Retrieved items from current page
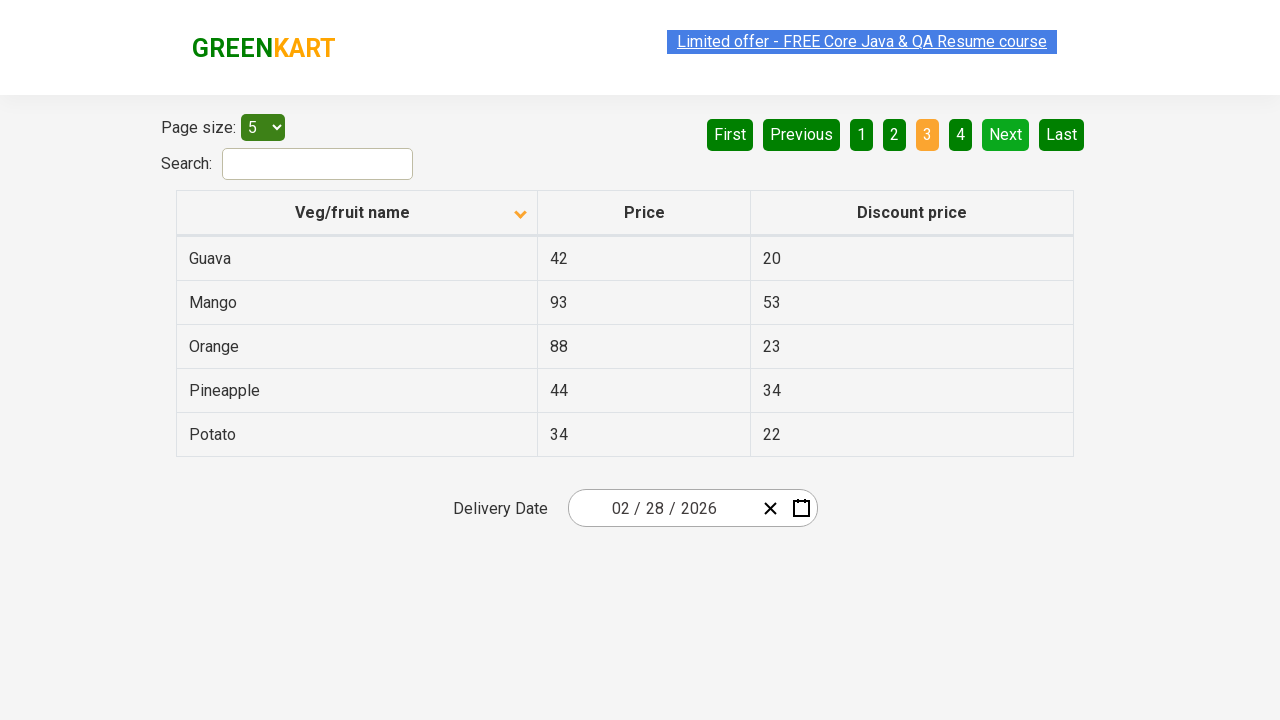

Clicked Next button to navigate to next page at (1006, 134) on [aria-label='Next']
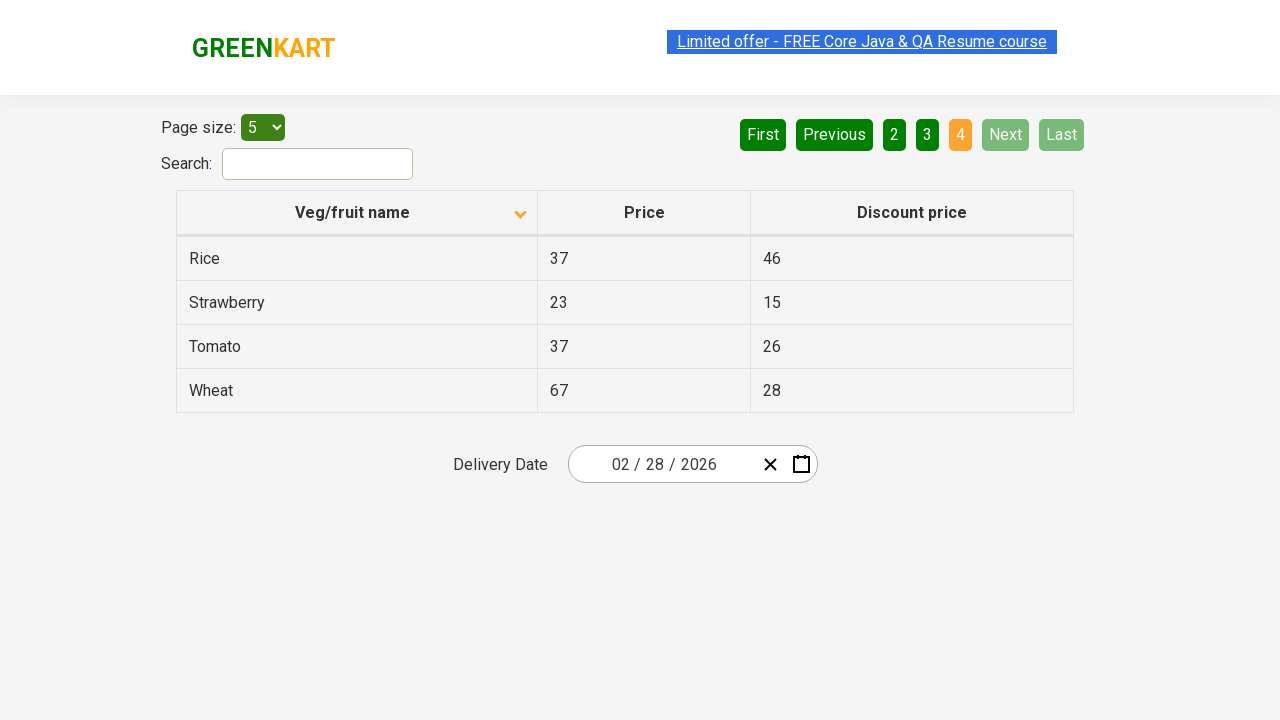

Waited for next page content to load
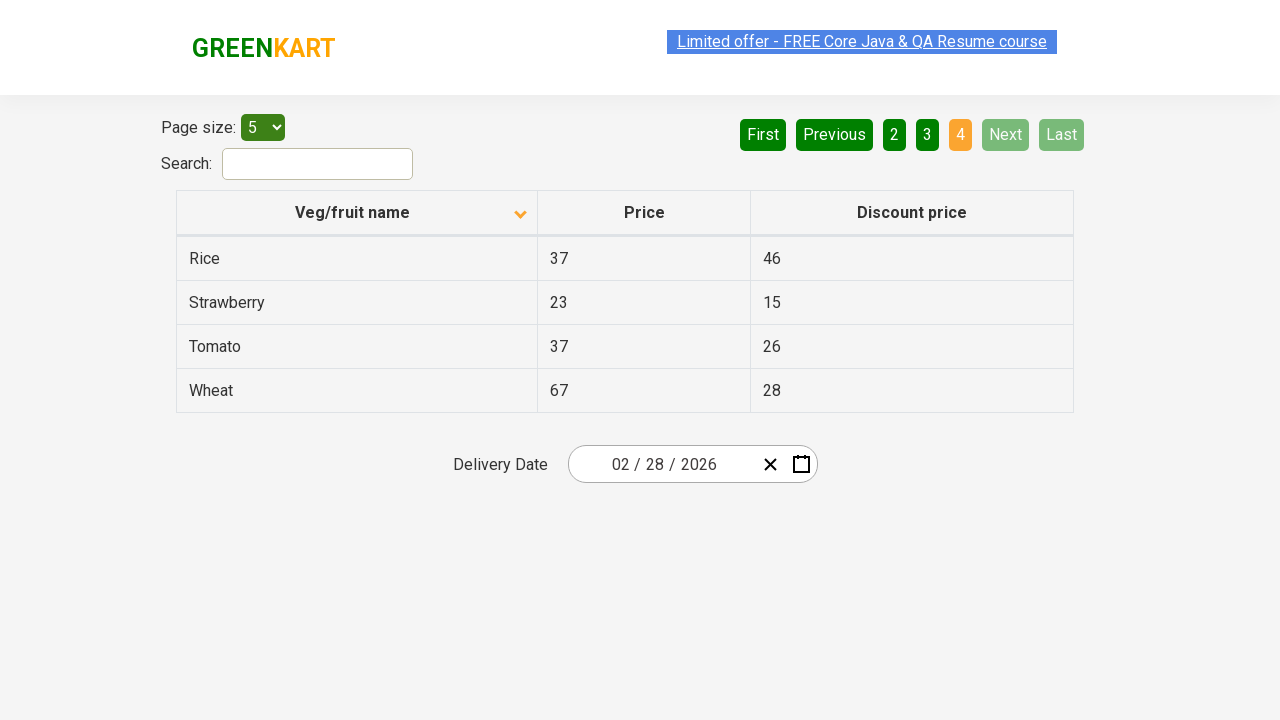

Retrieved items from current page
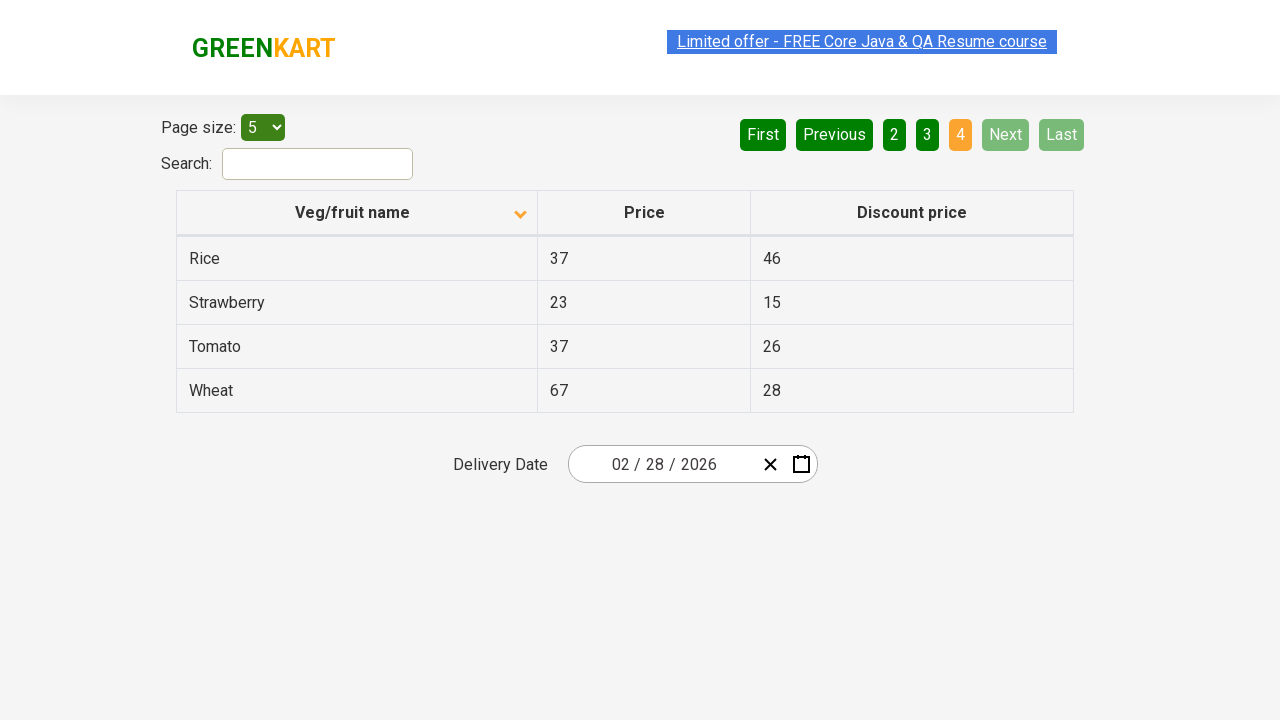

Found Rice item and clicked on it at (357, 258) on xpath=//tr/td[1][contains(text(), 'Rice')]
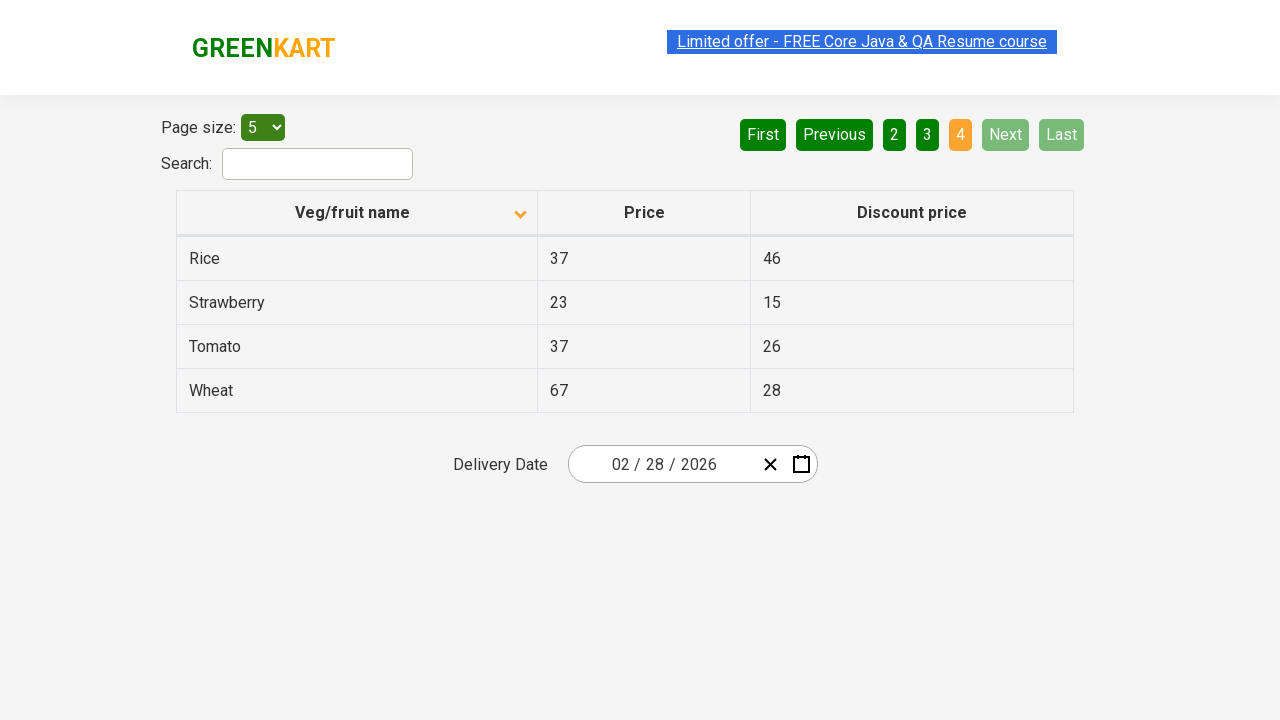

Confirmed that Rice item was successfully found in the table
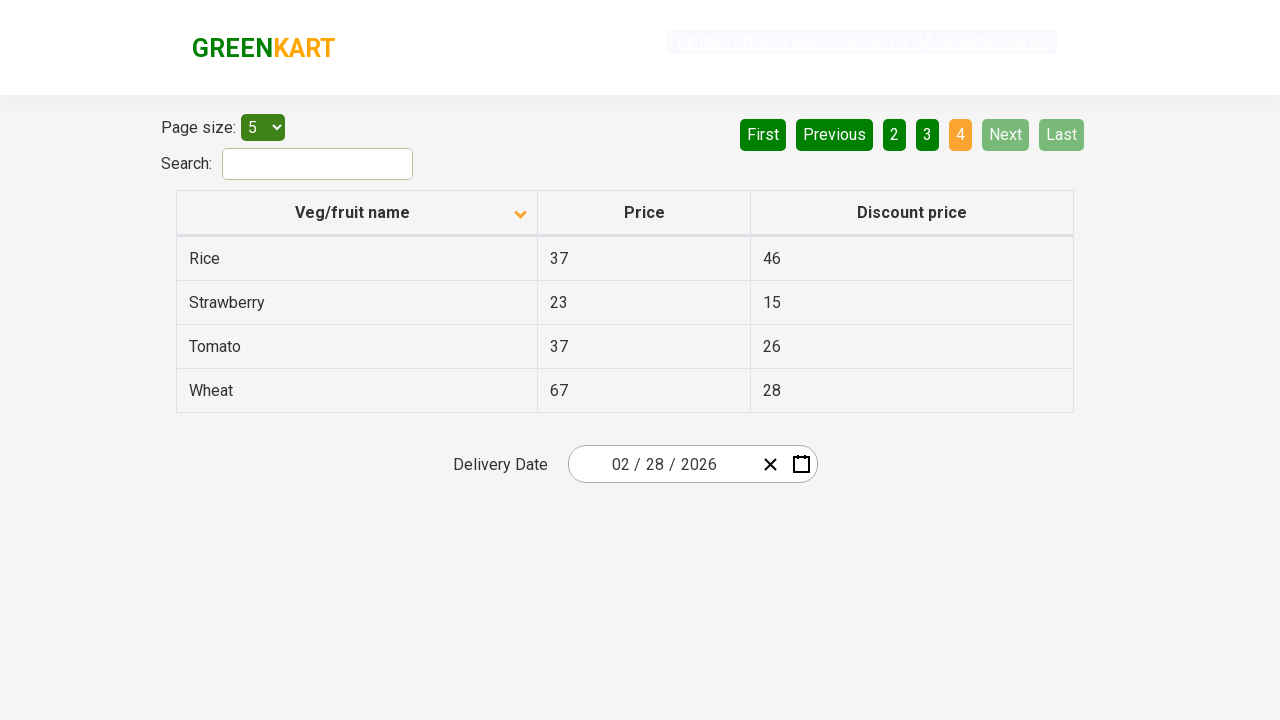

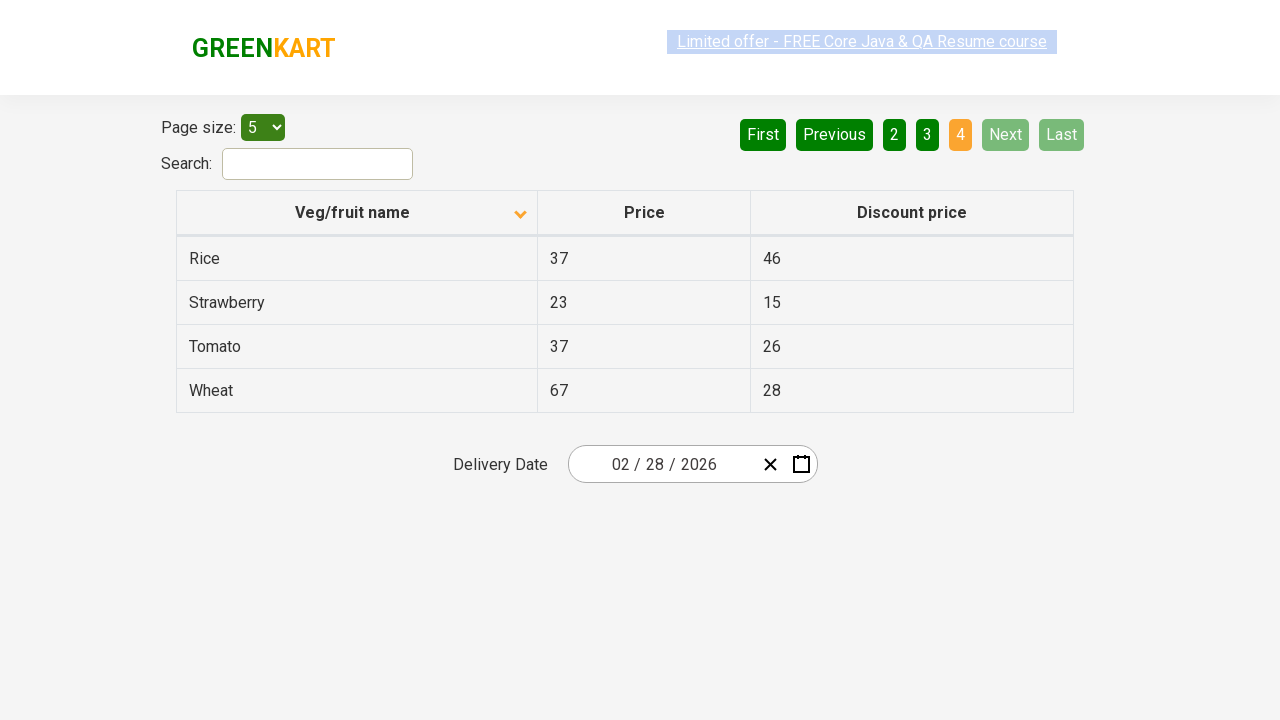